Tests JavaScript confirmation alert by clicking a button to trigger the alert, accepting it, and verifying the result text displayed on the page.

Starting URL: http://the-internet.herokuapp.com/javascript_alerts

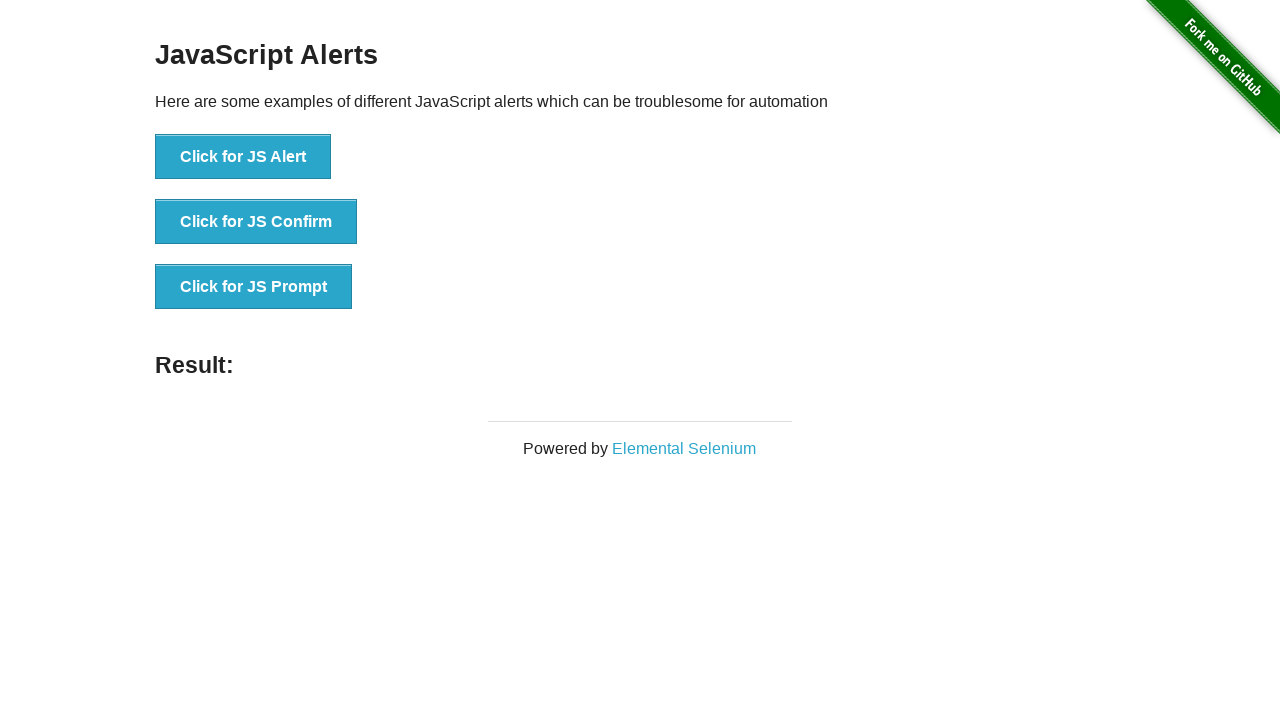

Clicked the second button to trigger JavaScript confirmation alert at (256, 222) on ul > li:nth-child(2) > button
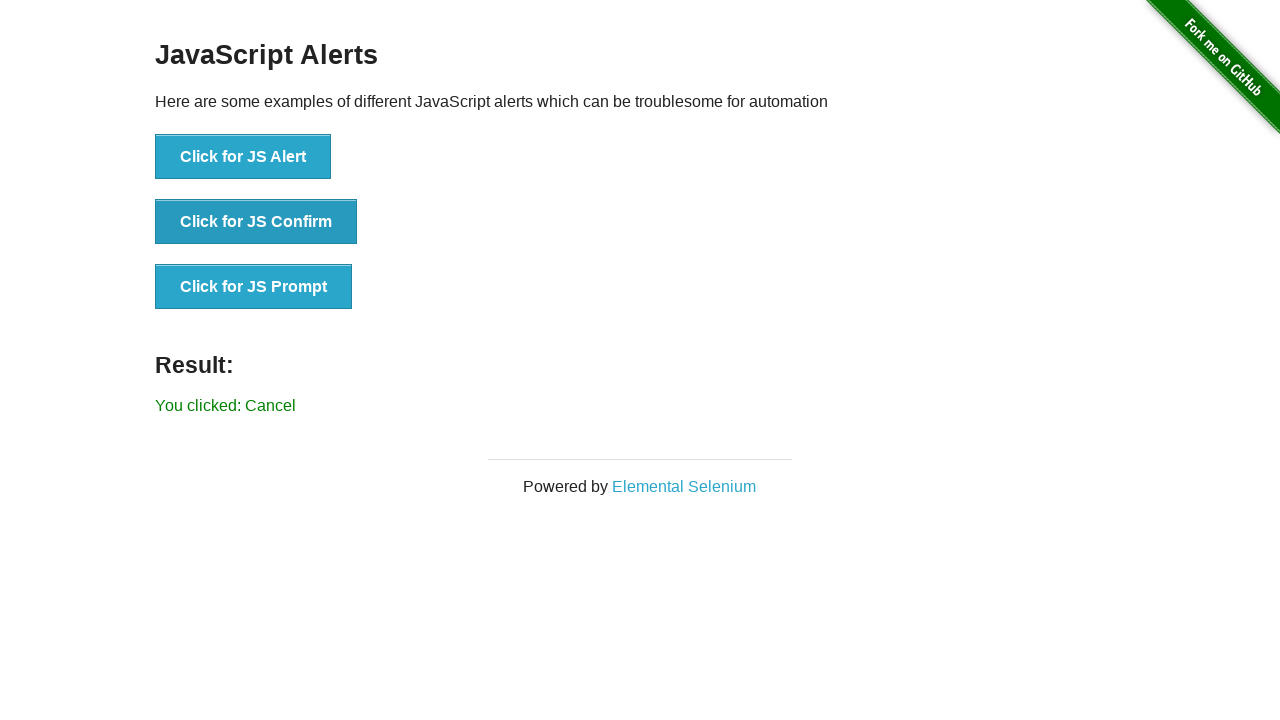

Set up dialog handler to accept confirmation
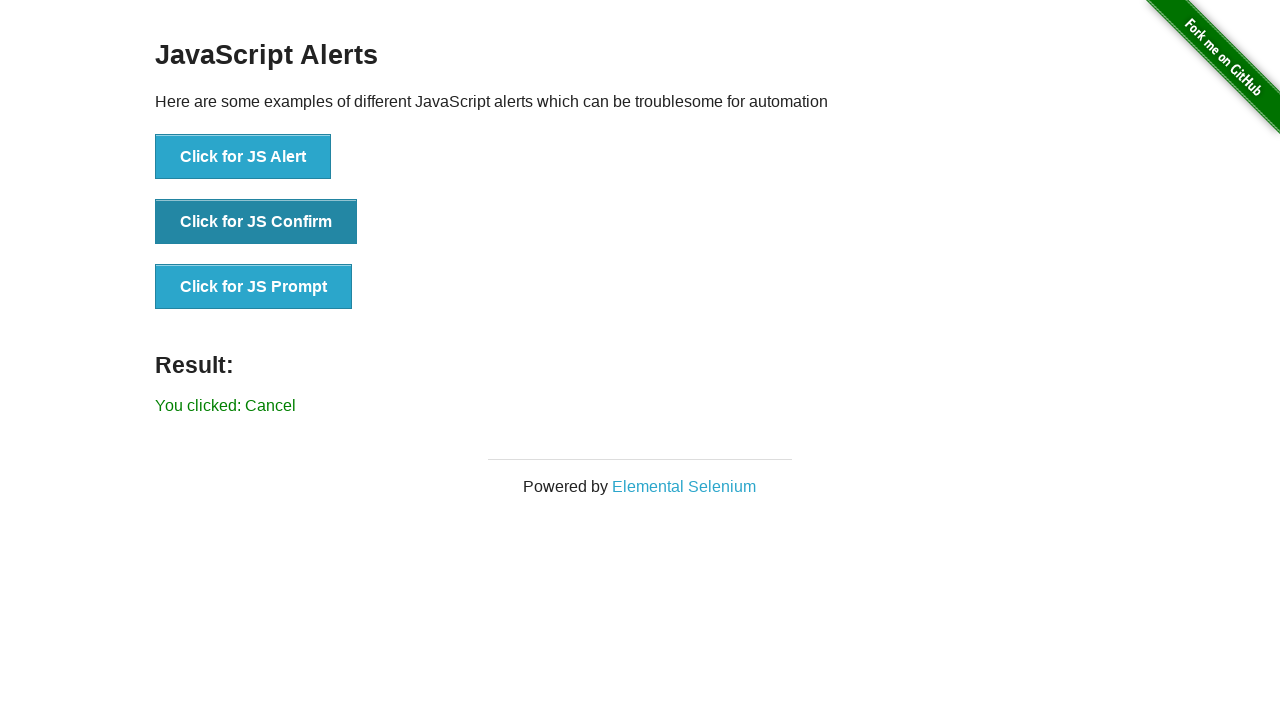

Clicked the second button again to trigger confirmation dialog with handler ready at (256, 222) on ul > li:nth-child(2) > button
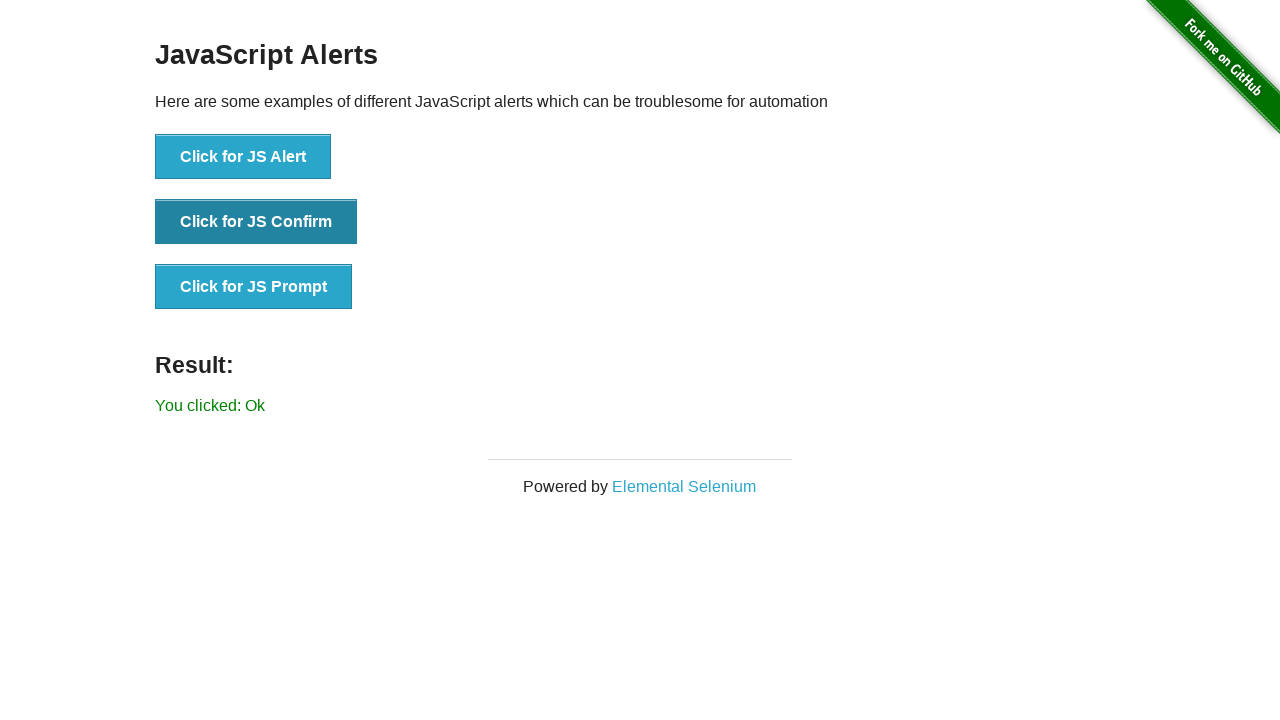

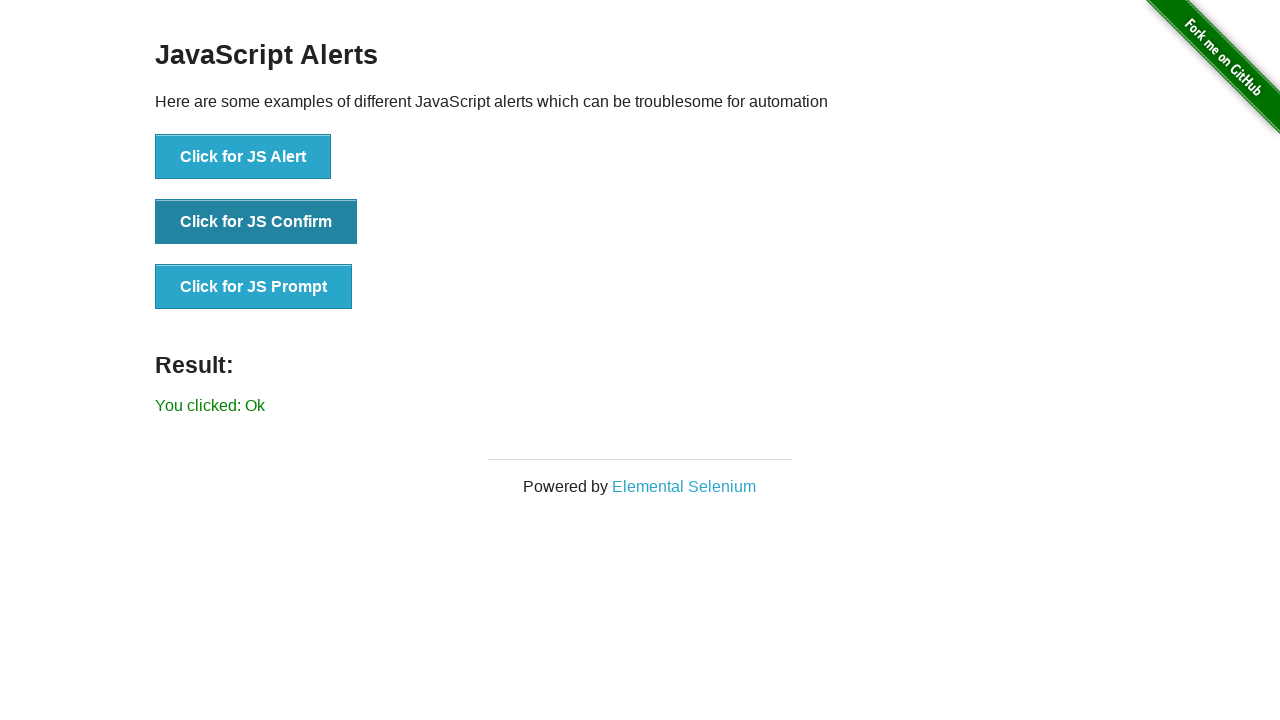